Tests opening a new browser window and navigating to the shop page

Starting URL: https://practice.automationtesting.in/

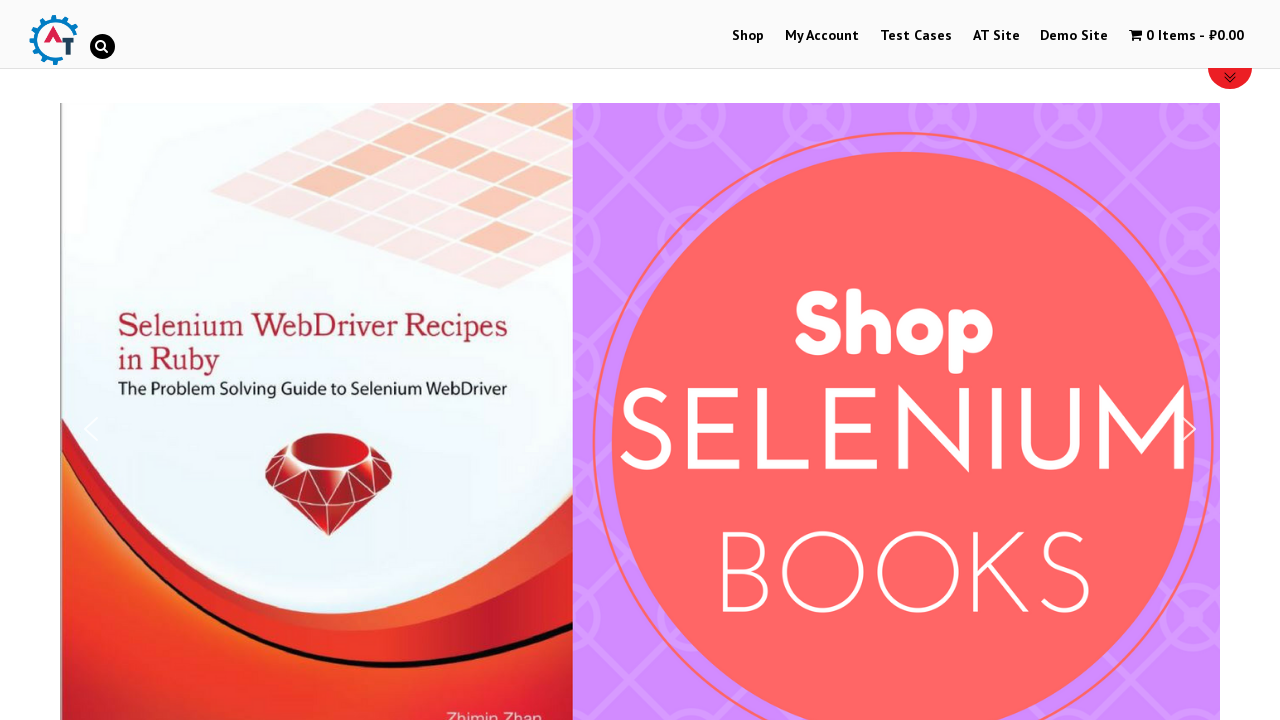

Opened a new browser window/tab
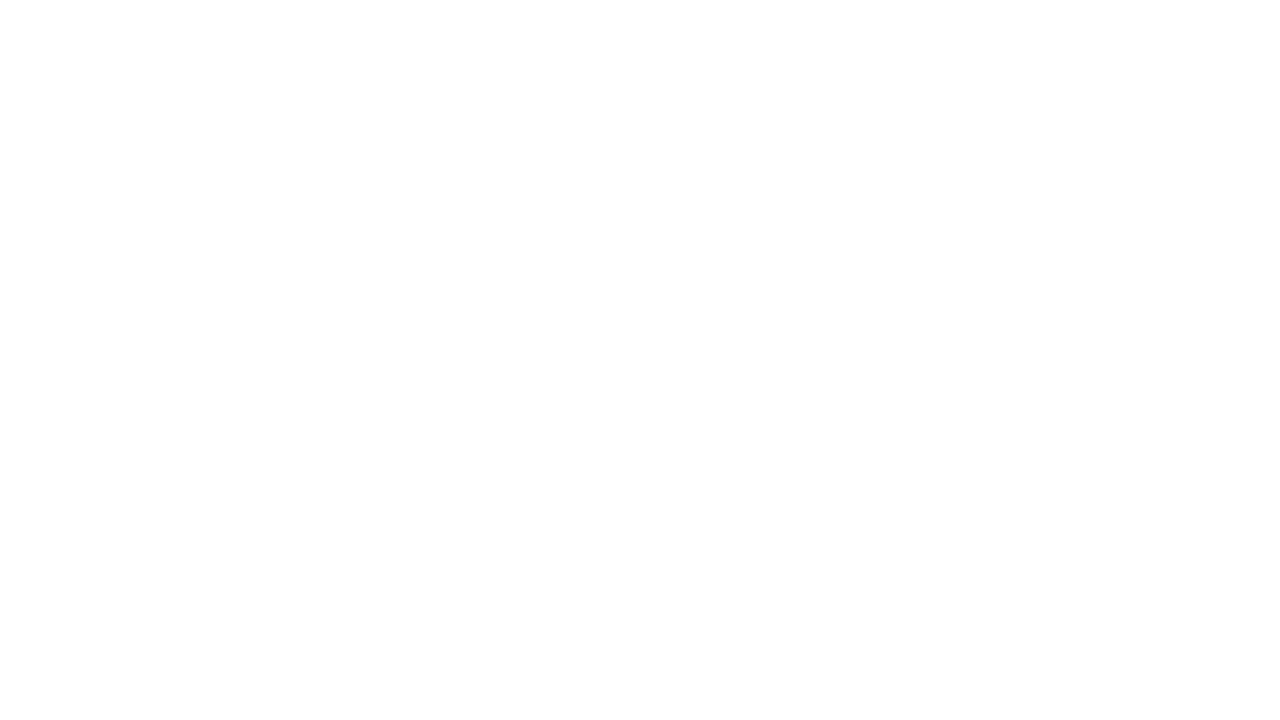

Navigated to shop page at https://practice.automationtesting.in/shop/
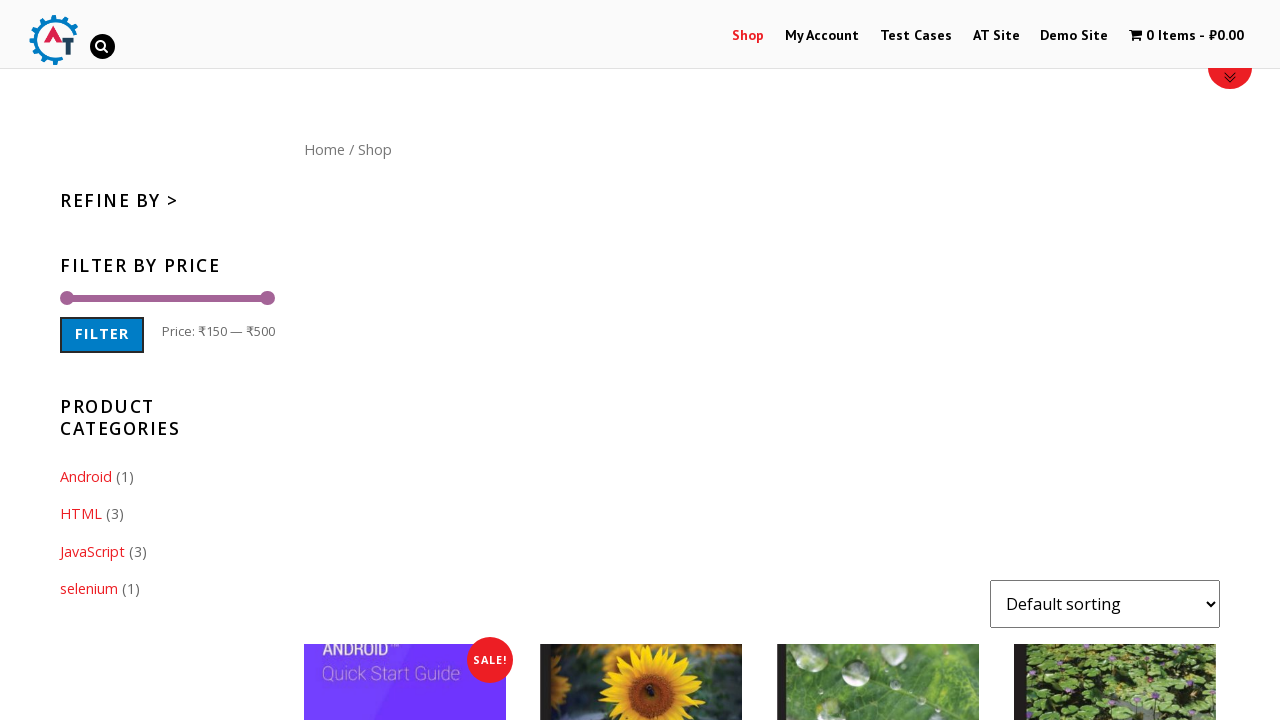

Shop page DOM content loaded
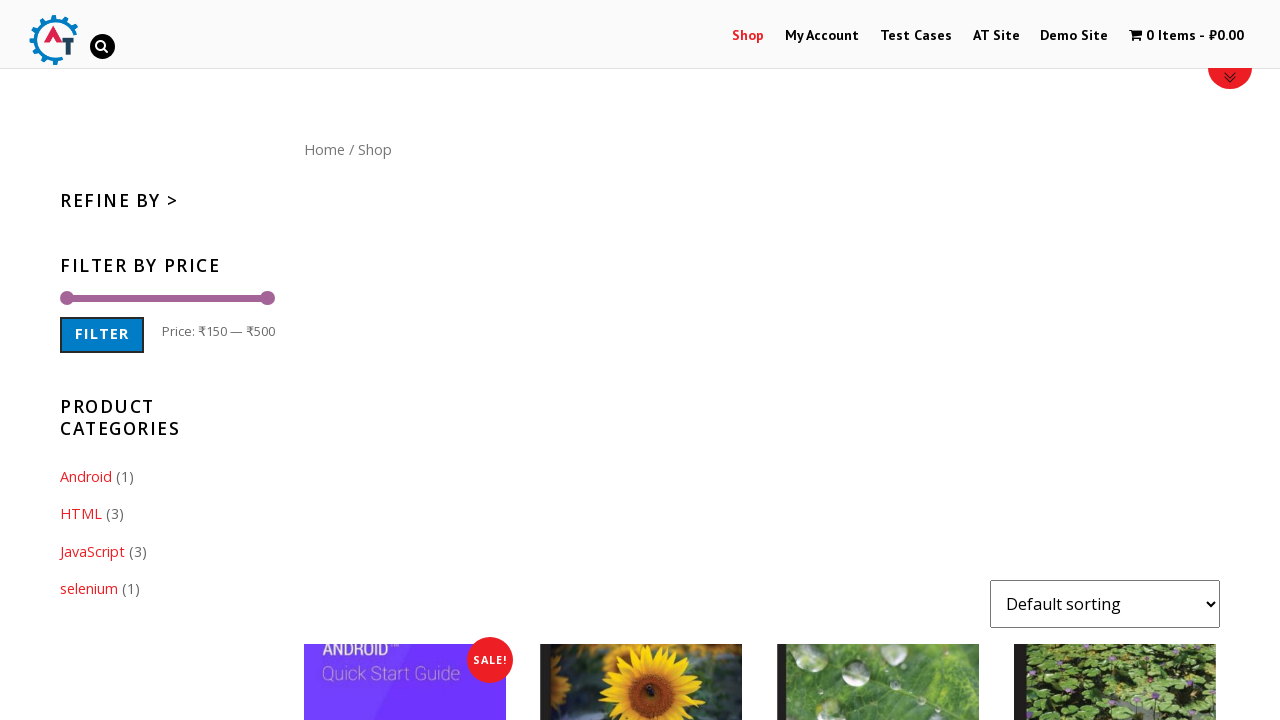

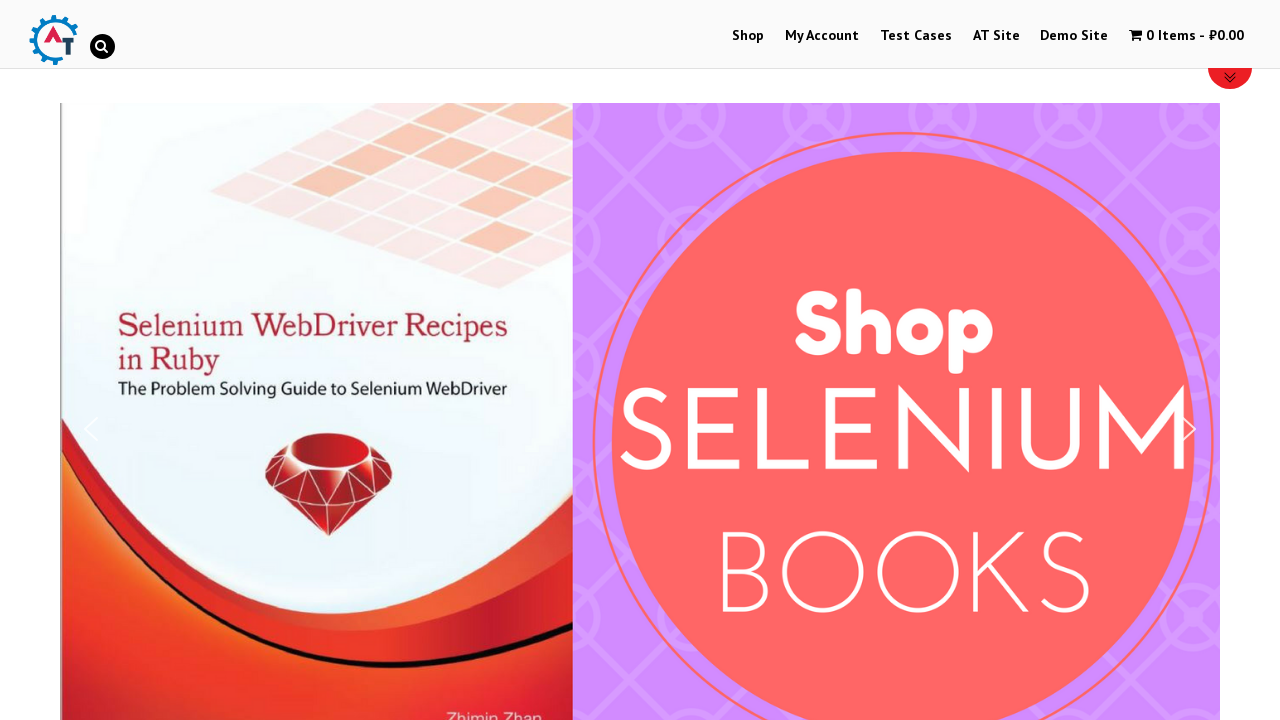